Tests nested frame navigation by switching to child frame, reading content, then switching to parent frame and reading content

Starting URL: https://demoqa.com/nestedframes

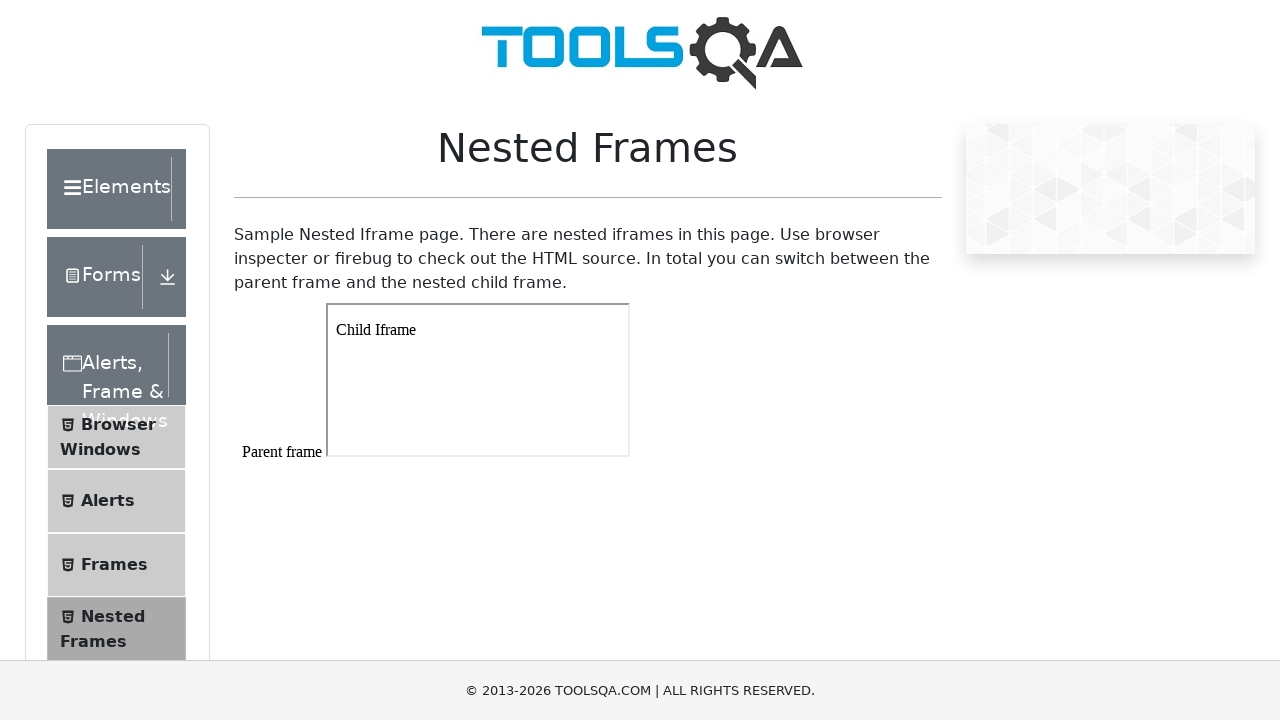

Scrolled down 300px to view frames
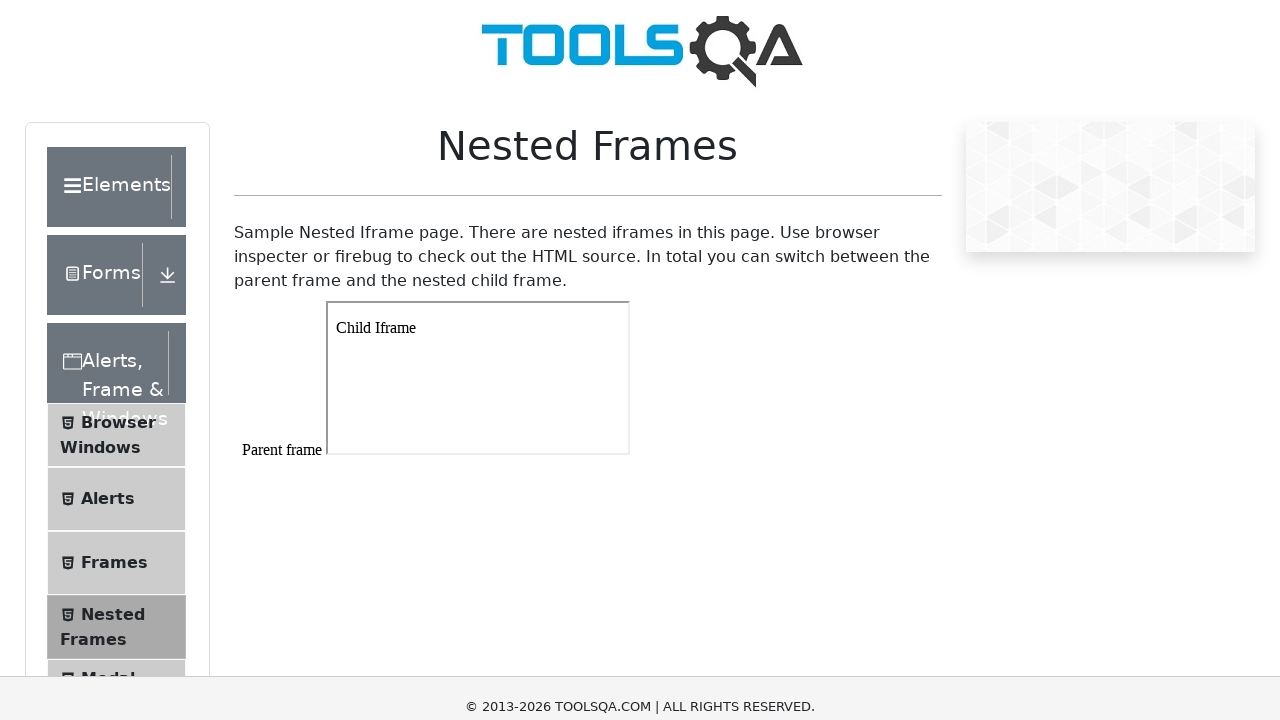

Switched to parent frame (frame1)
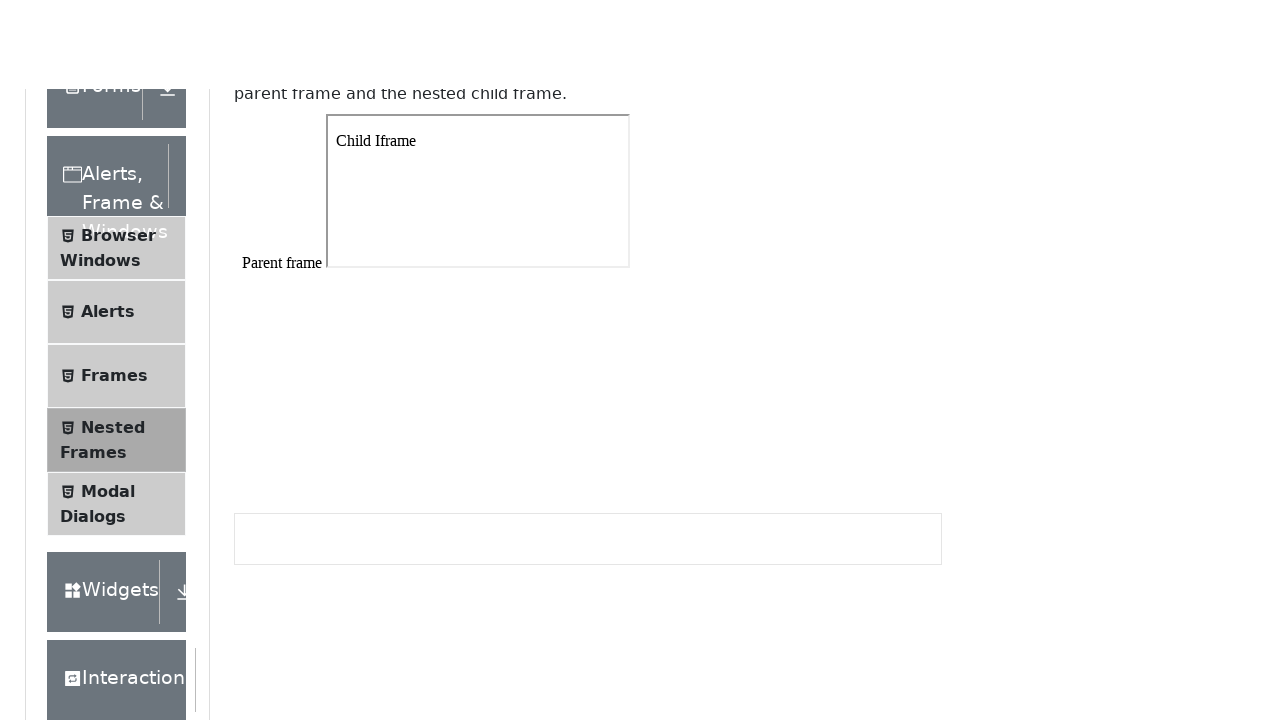

Retrieved child frames from parent frame
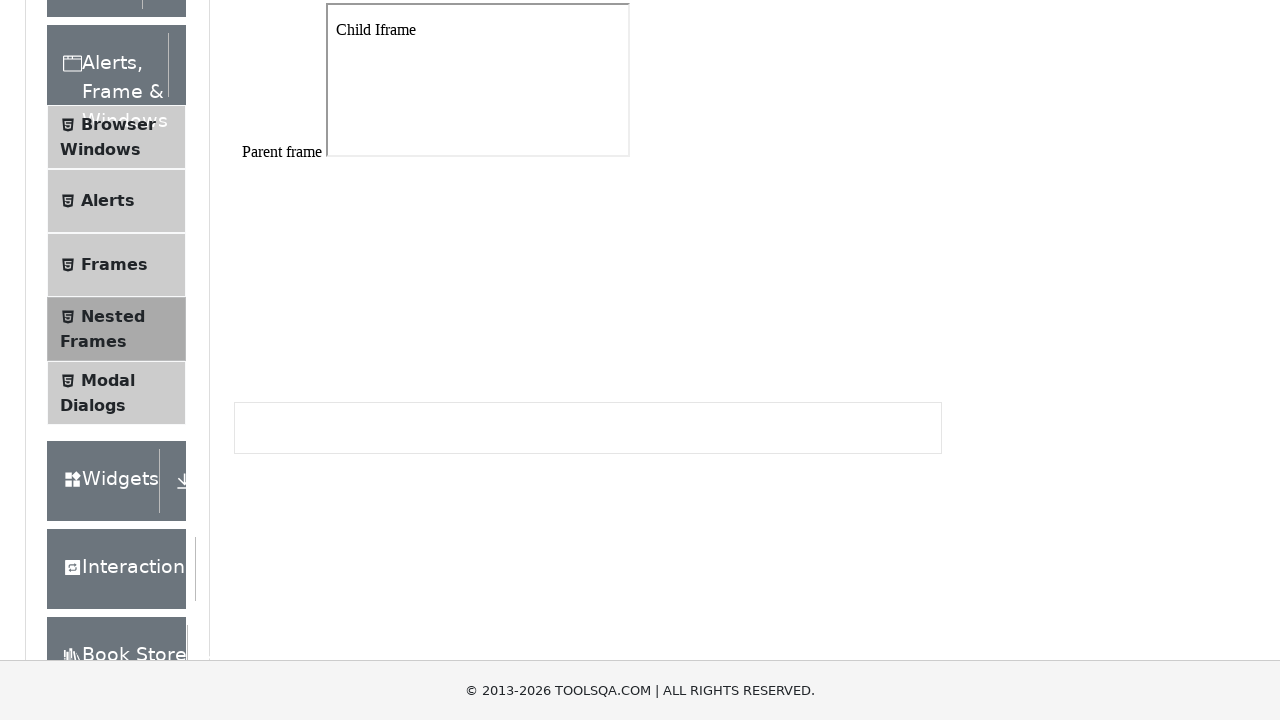

Selected first child frame
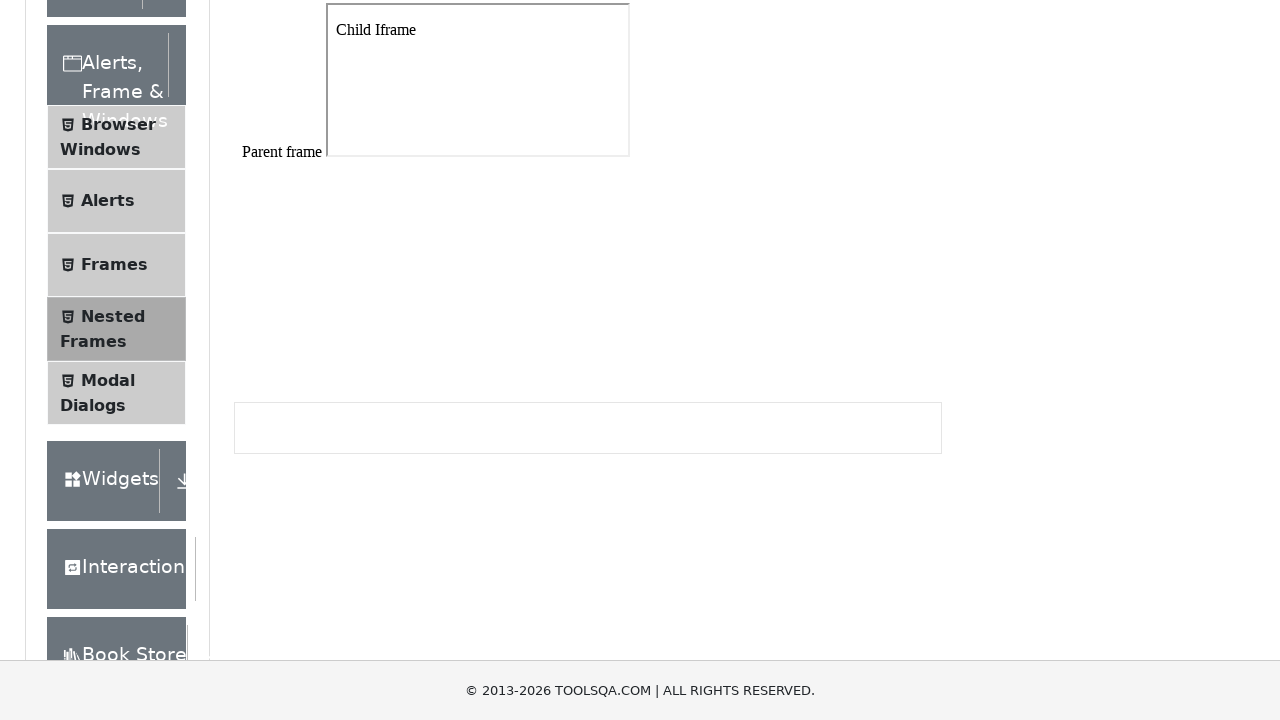

Located body element in child frame
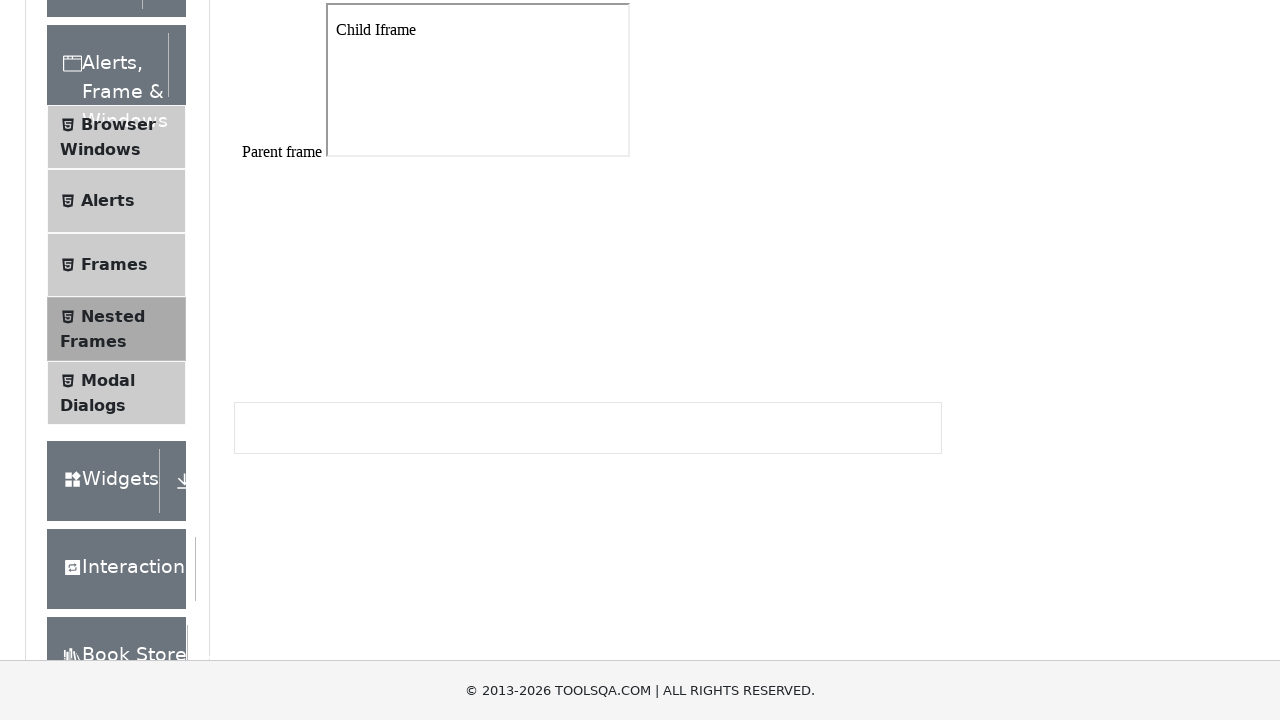

Read text content from child frame body: 'Child Iframe'
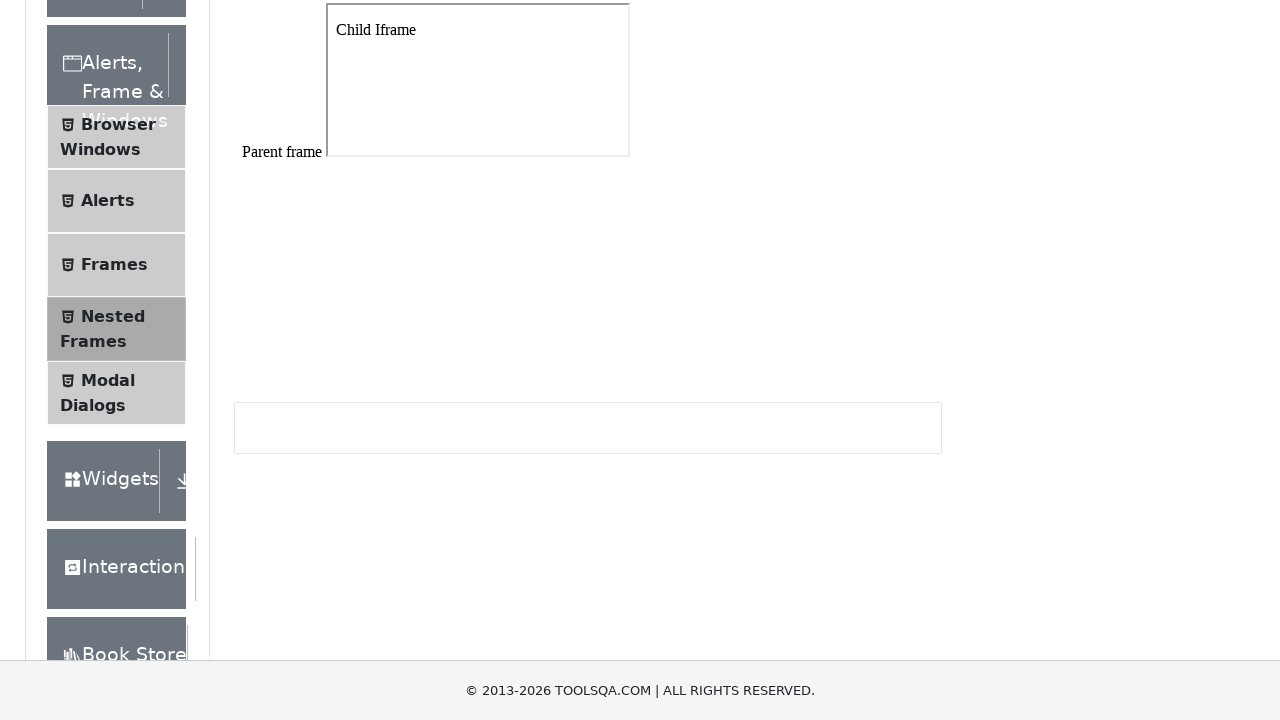

Located body element in parent frame
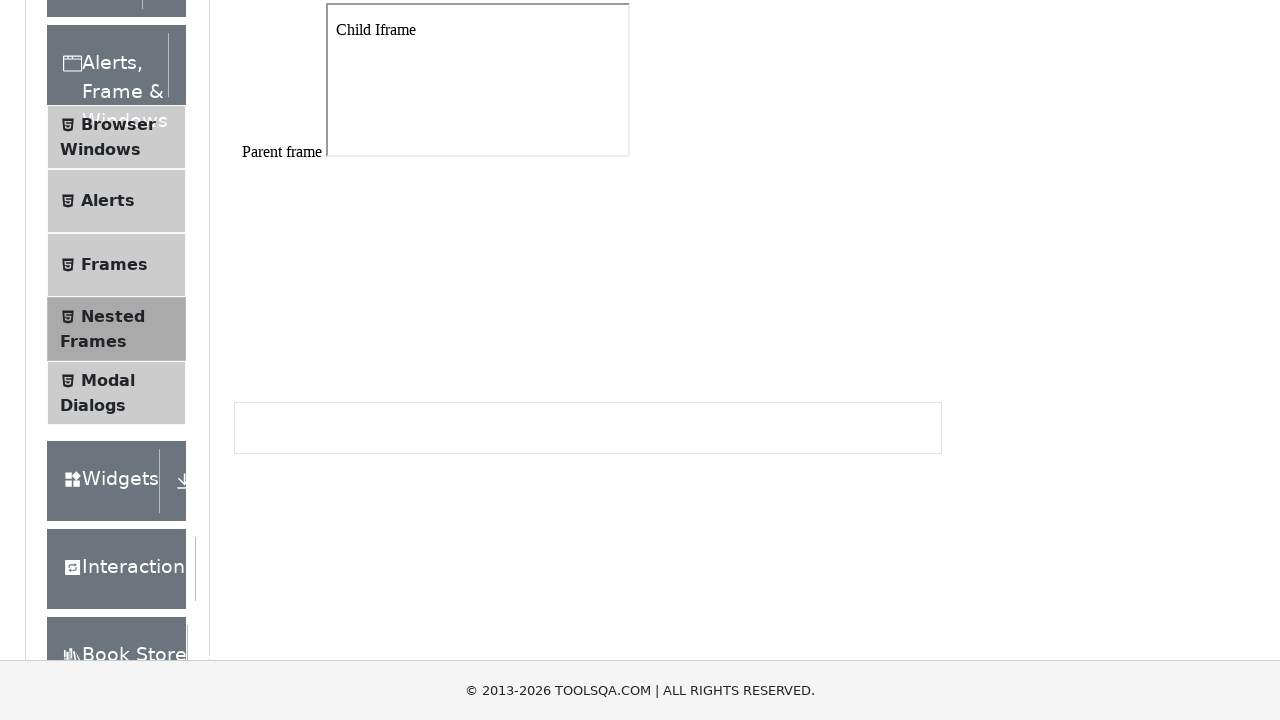

Read text content from parent frame body: '
Parent frame



'
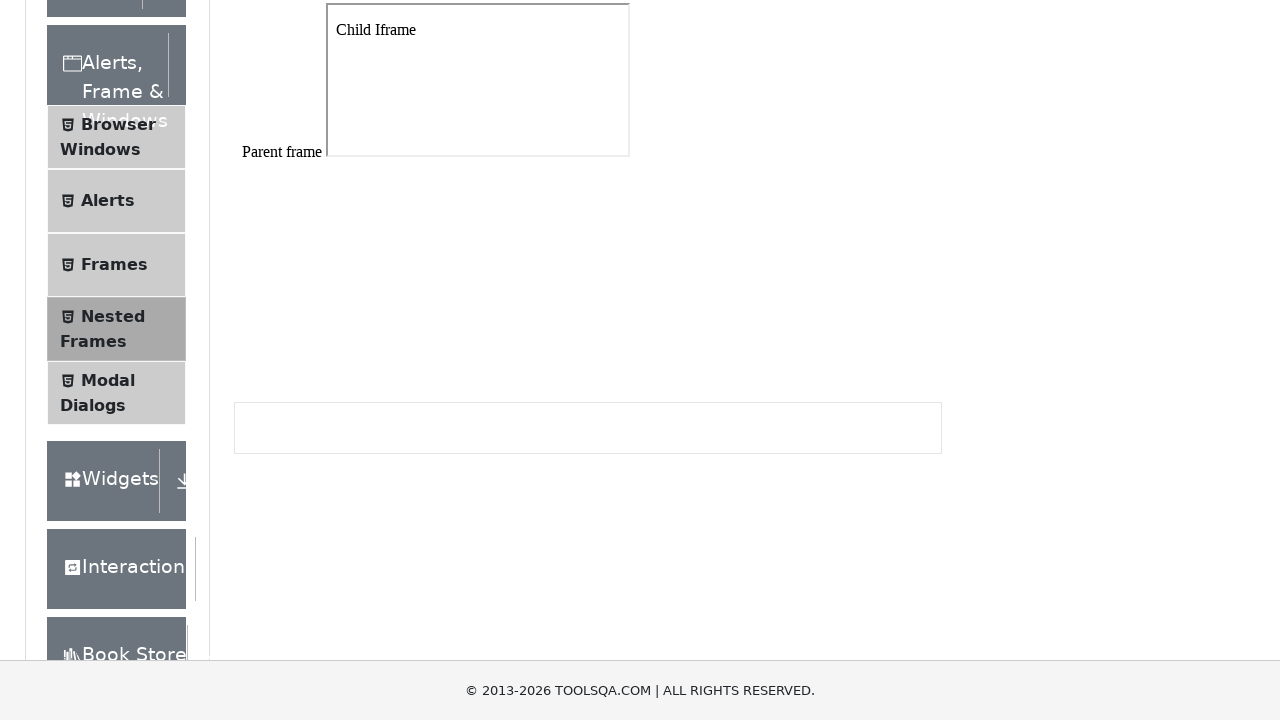

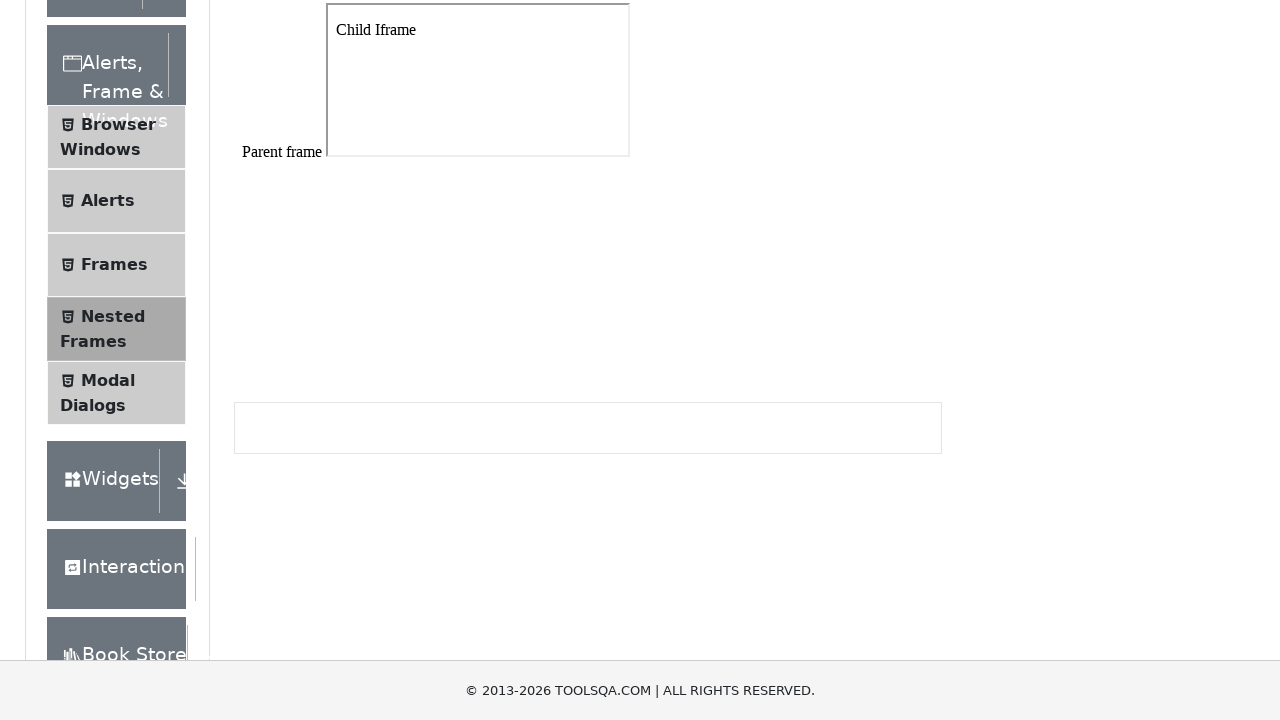